Tests infinite scroll functionality on a YouTube channel videos page by repeatedly scrolling to the bottom until all content is loaded, verifying that the page height increases with each scroll until reaching the end.

Starting URL: https://www.youtube.com/user/theteachervanessa/videos

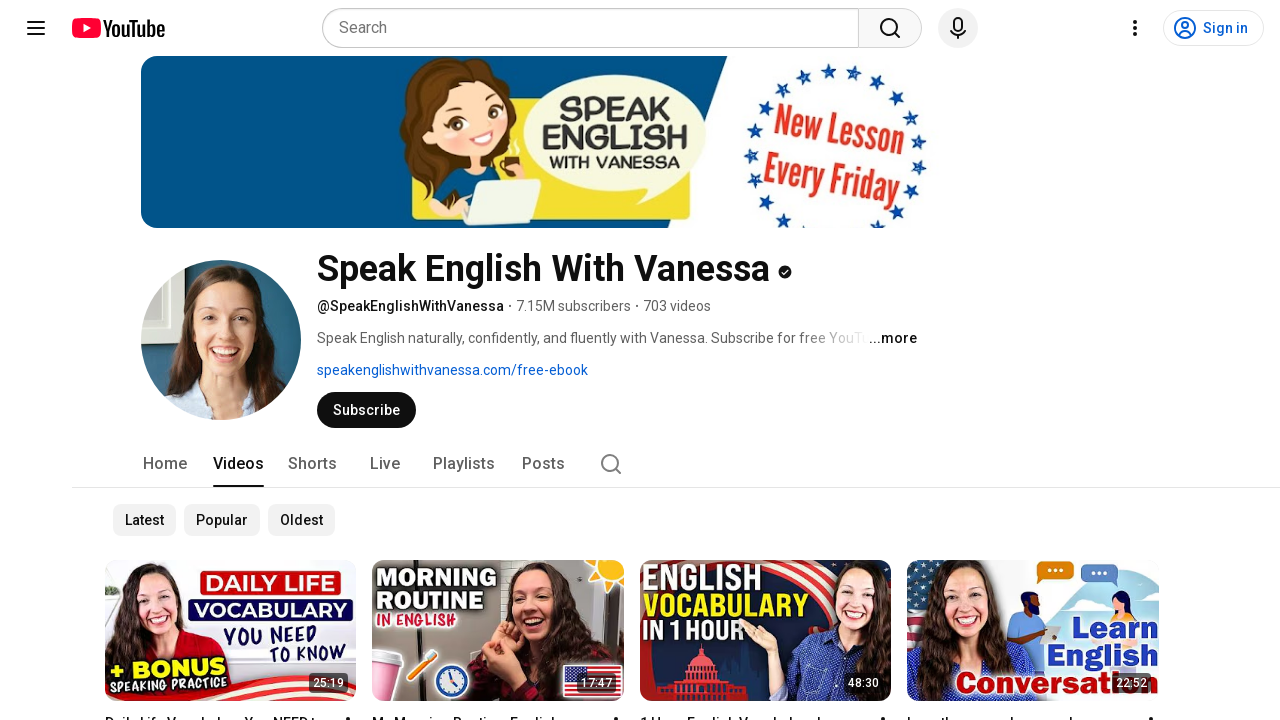

Waited for YouTube app element to load
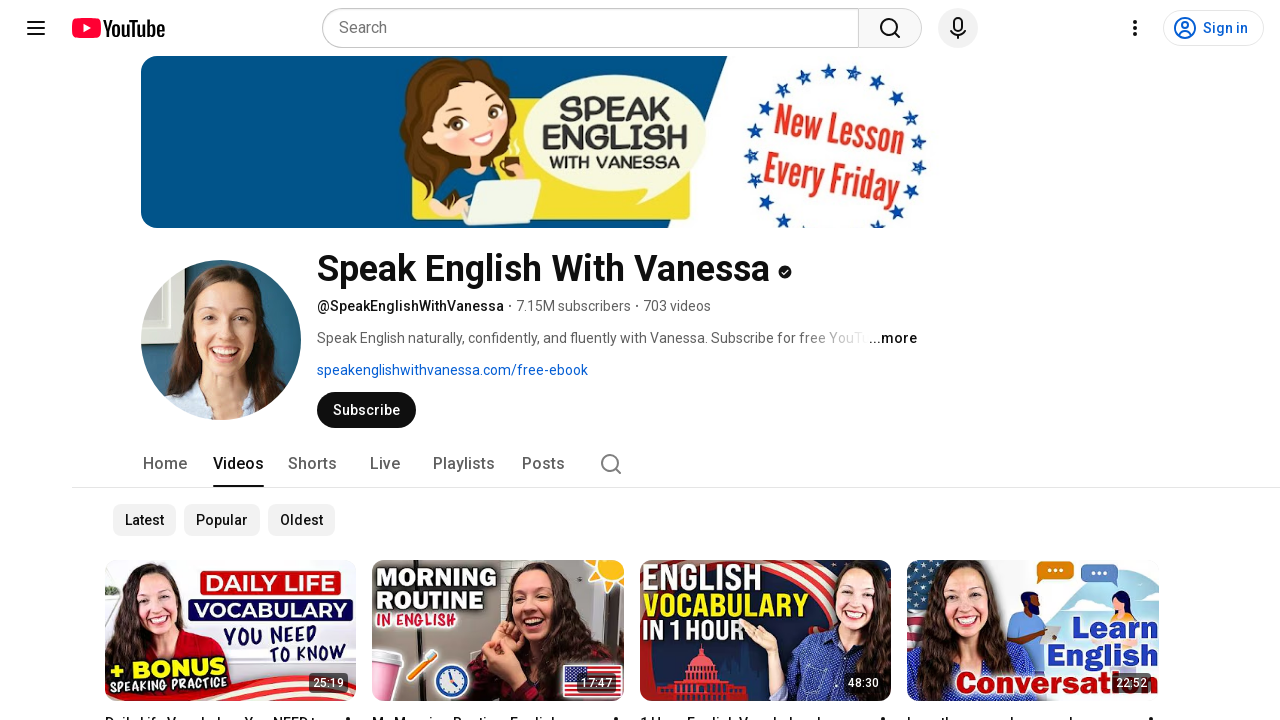

Waited 3 seconds for page to stabilize
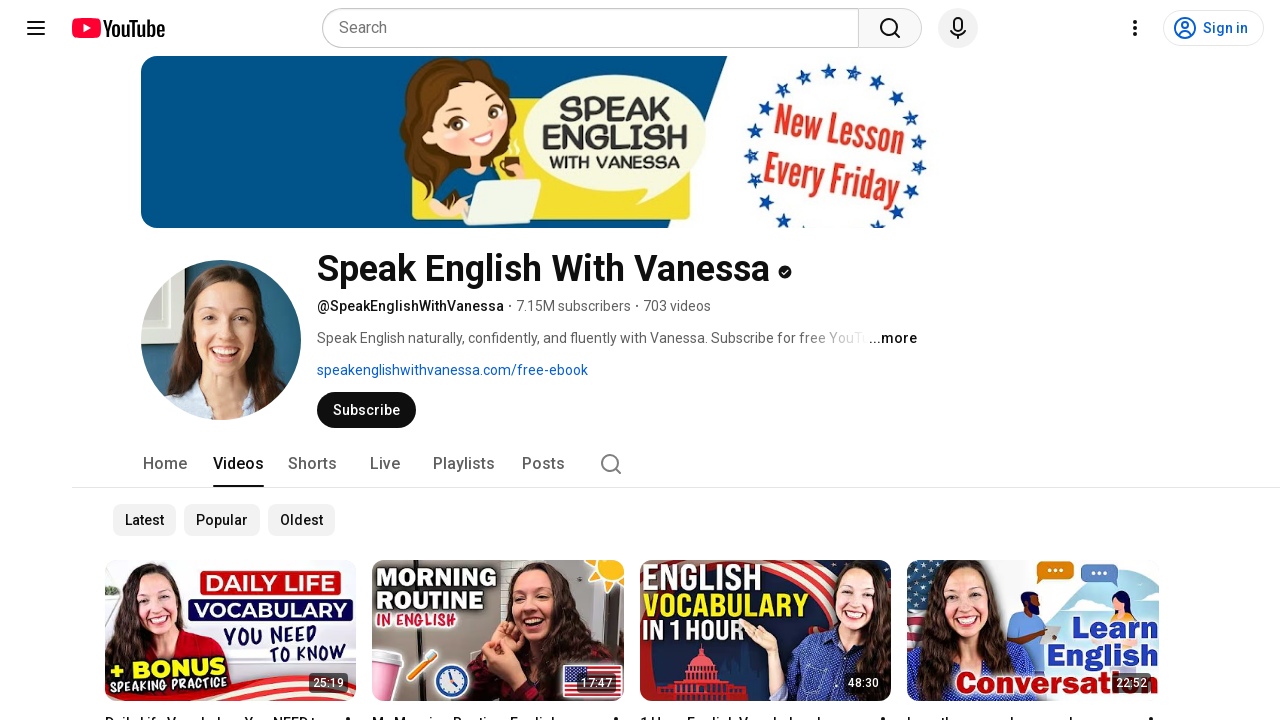

Retrieved initial page height
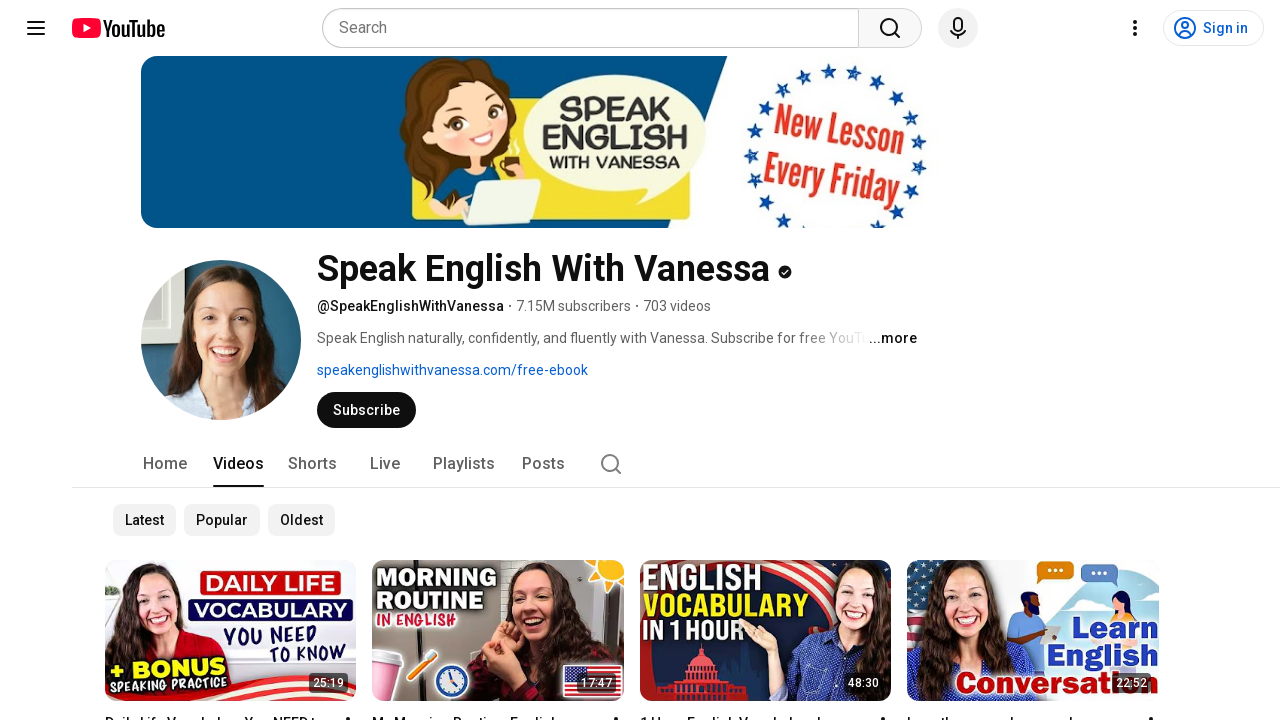

Scrolled to bottom of page
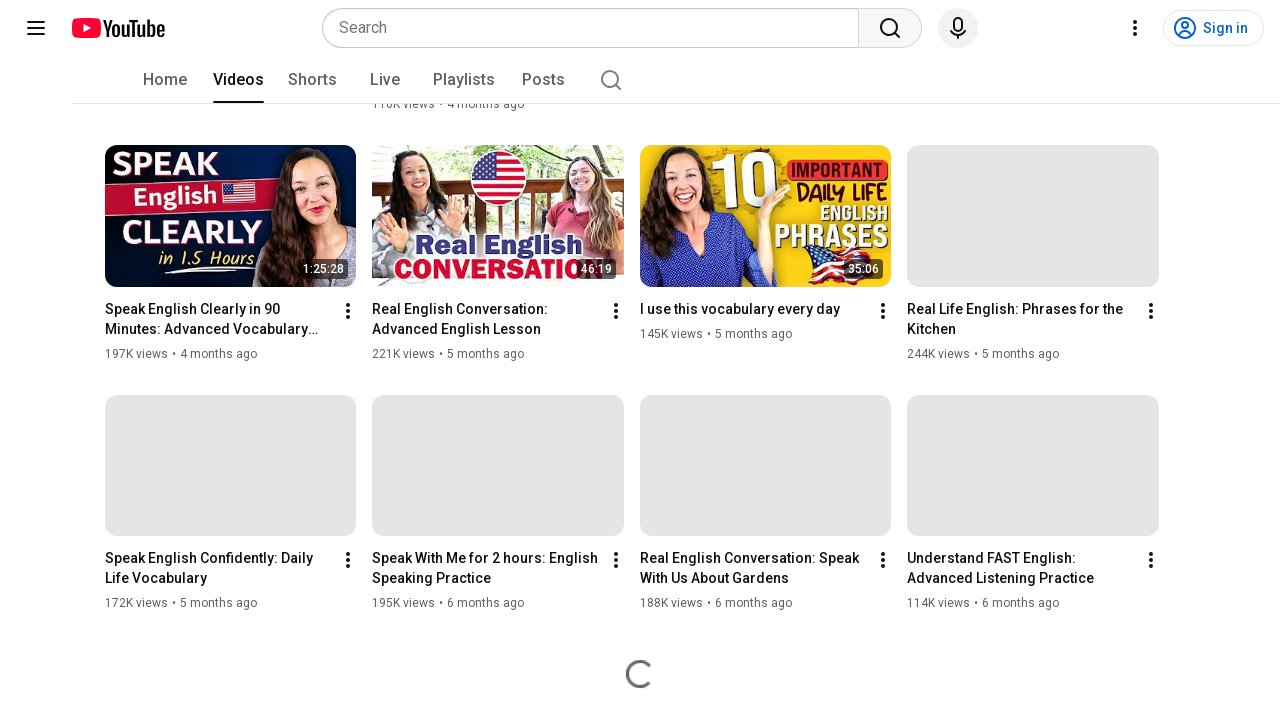

Waited 5 seconds for content to load
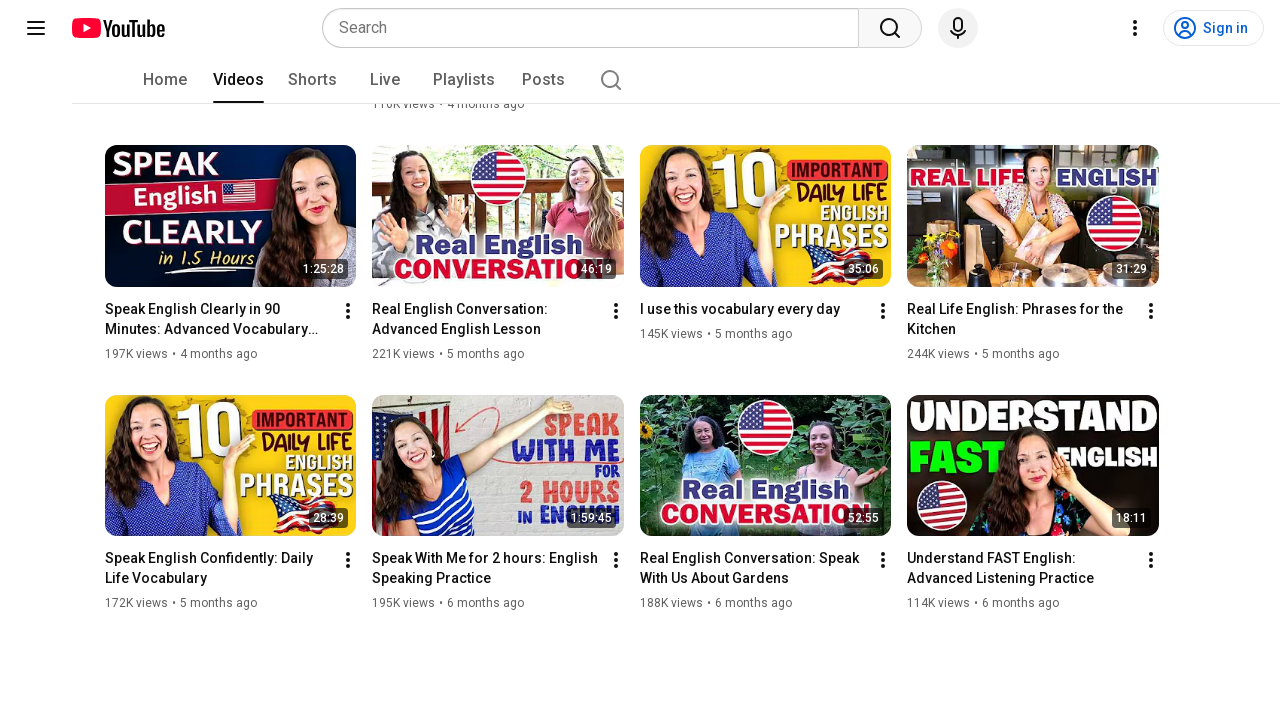

Scrolled to bottom of page (scroll iteration 1)
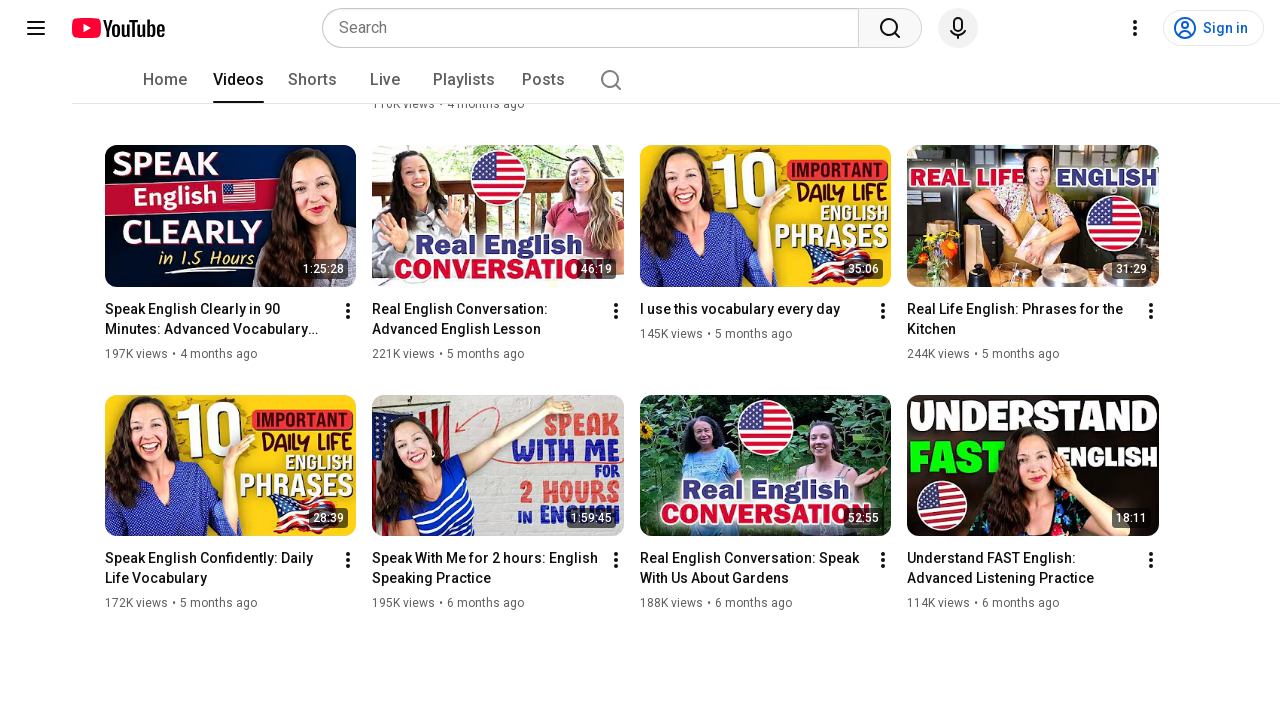

Retrieved updated page height
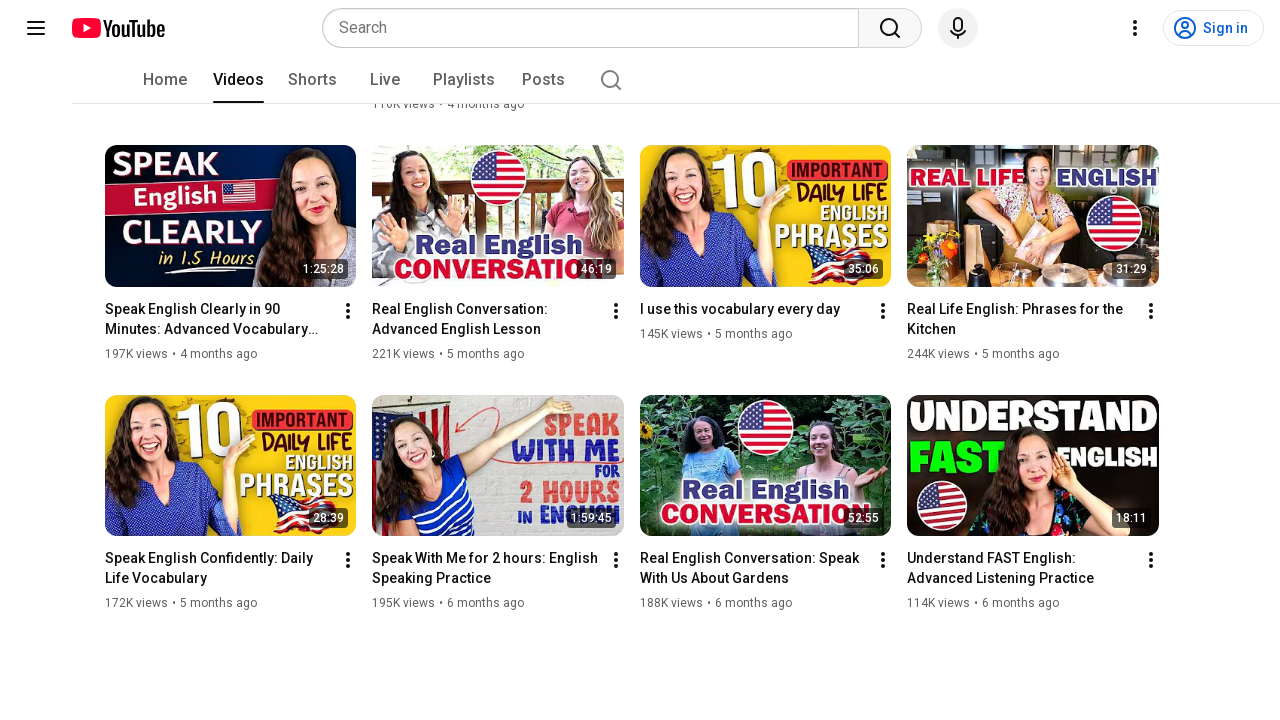

Waited 3 seconds for new content to load
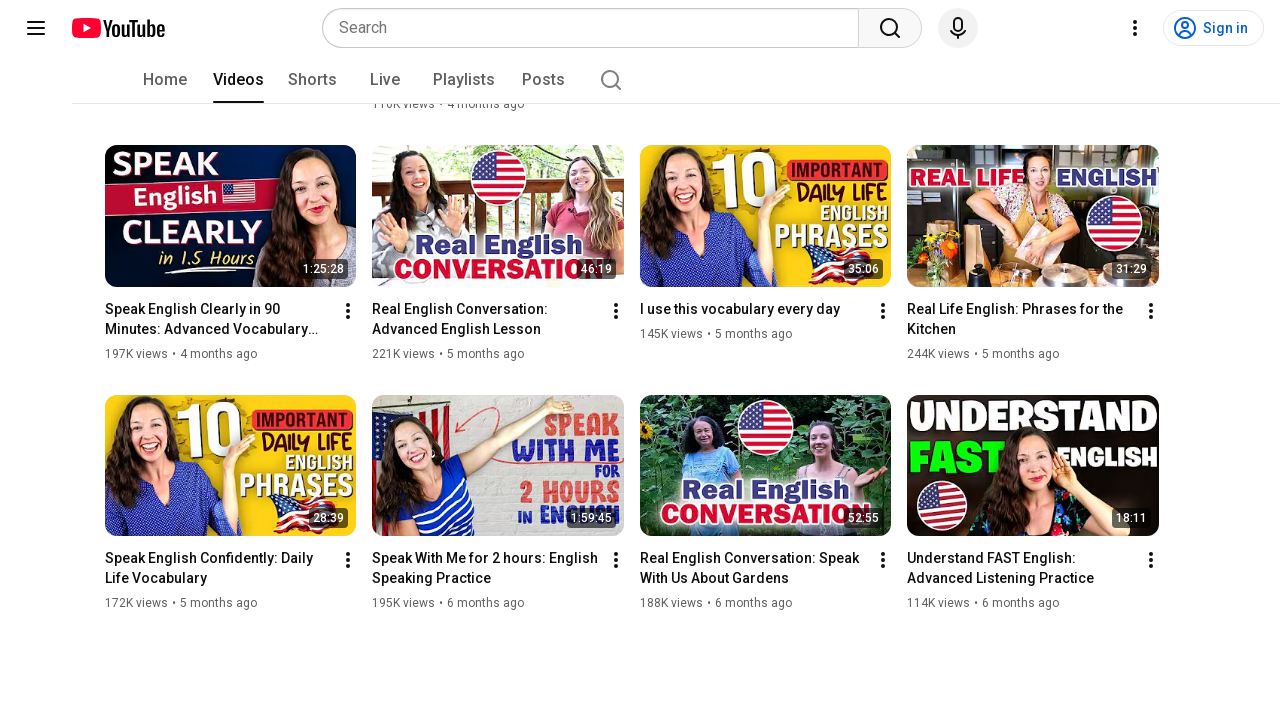

Page height unchanged - retrying (attempt 1 of 3)
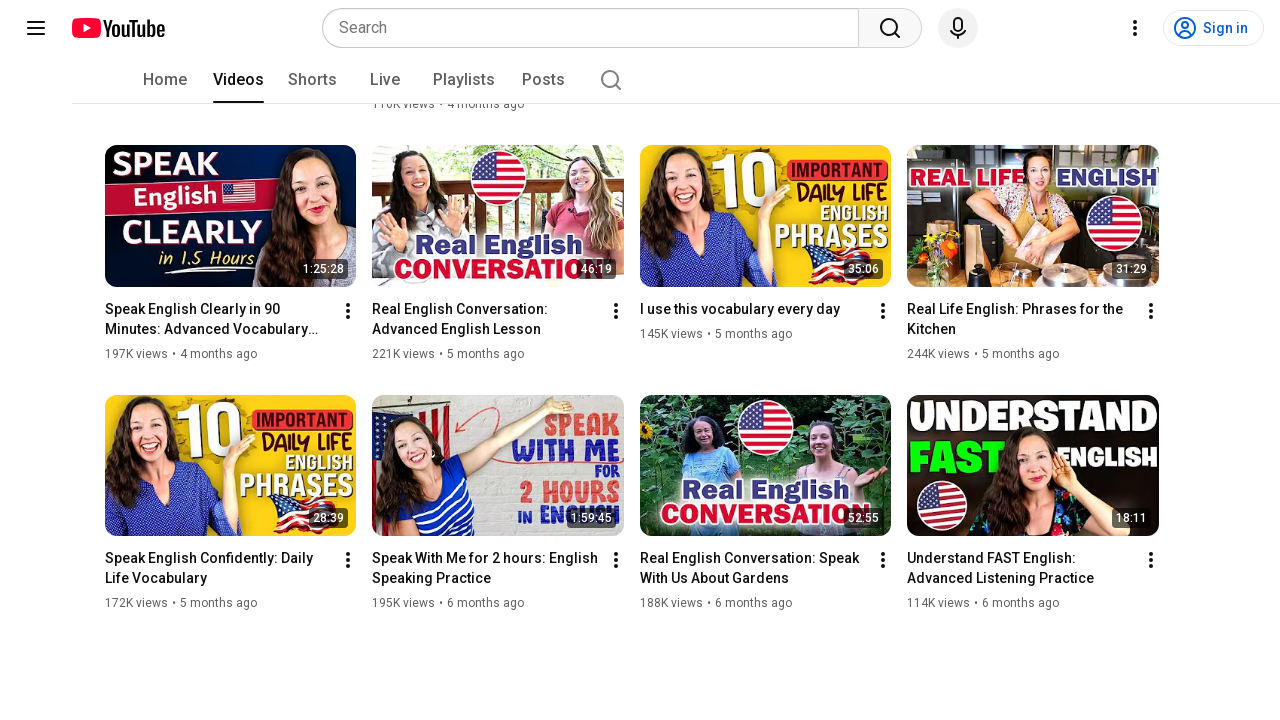

Scrolled to bottom of page (scroll iteration 2)
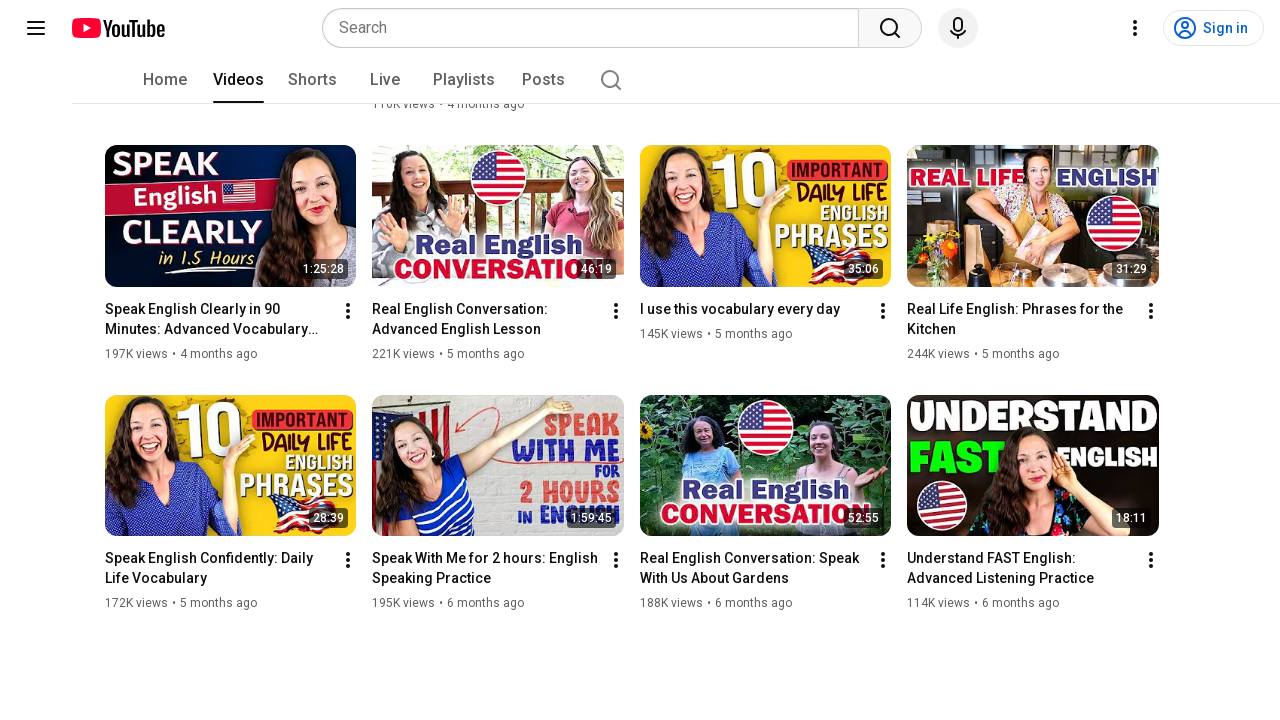

Retrieved updated page height
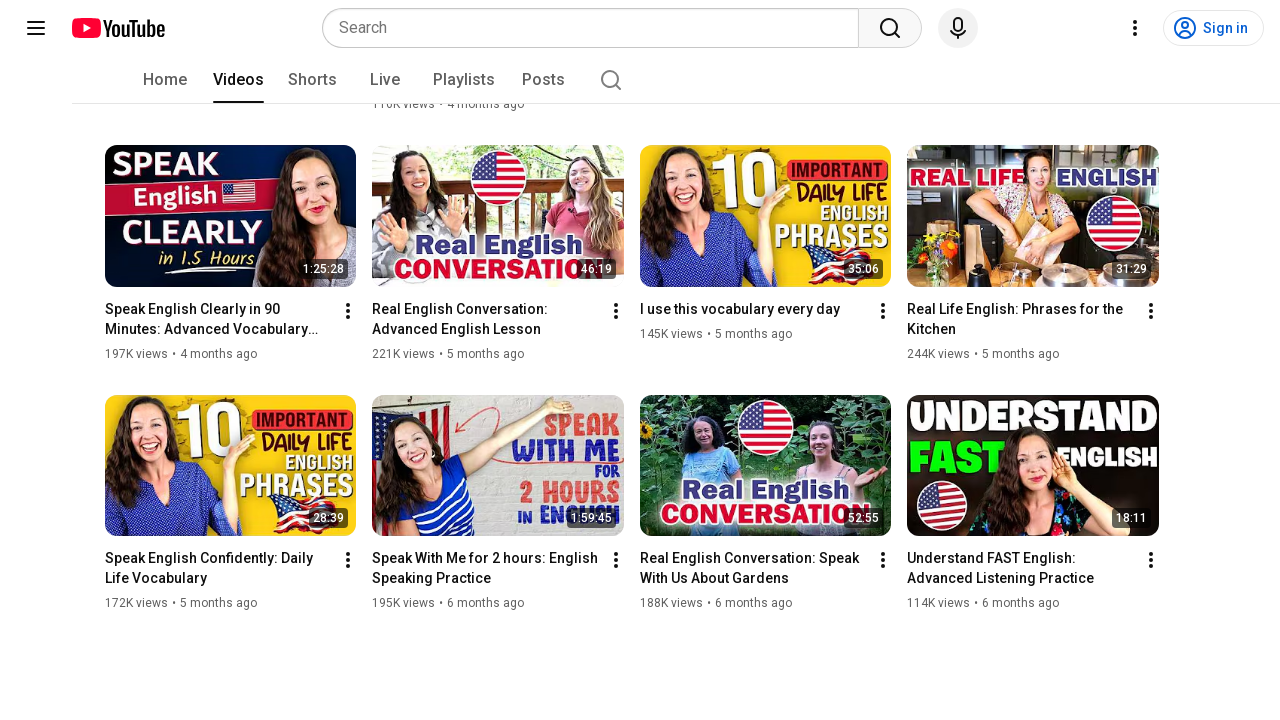

Waited 3 seconds for new content to load
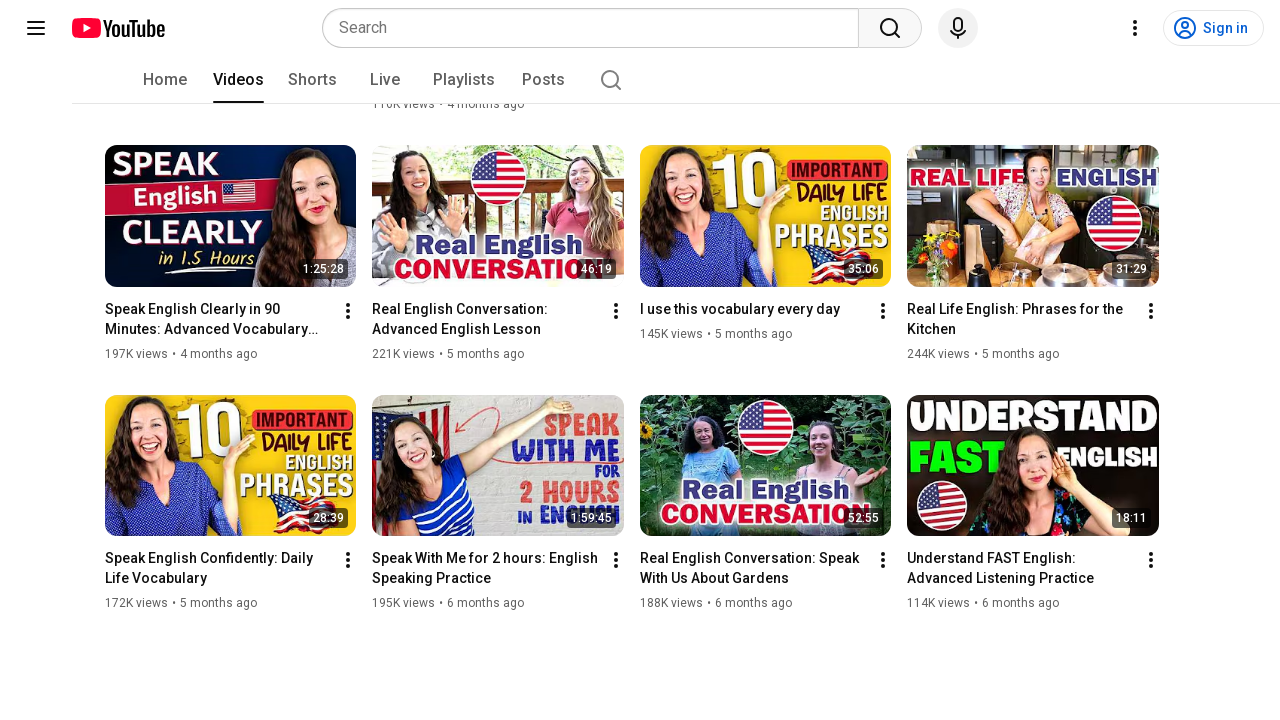

Page height unchanged - retrying (attempt 2 of 3)
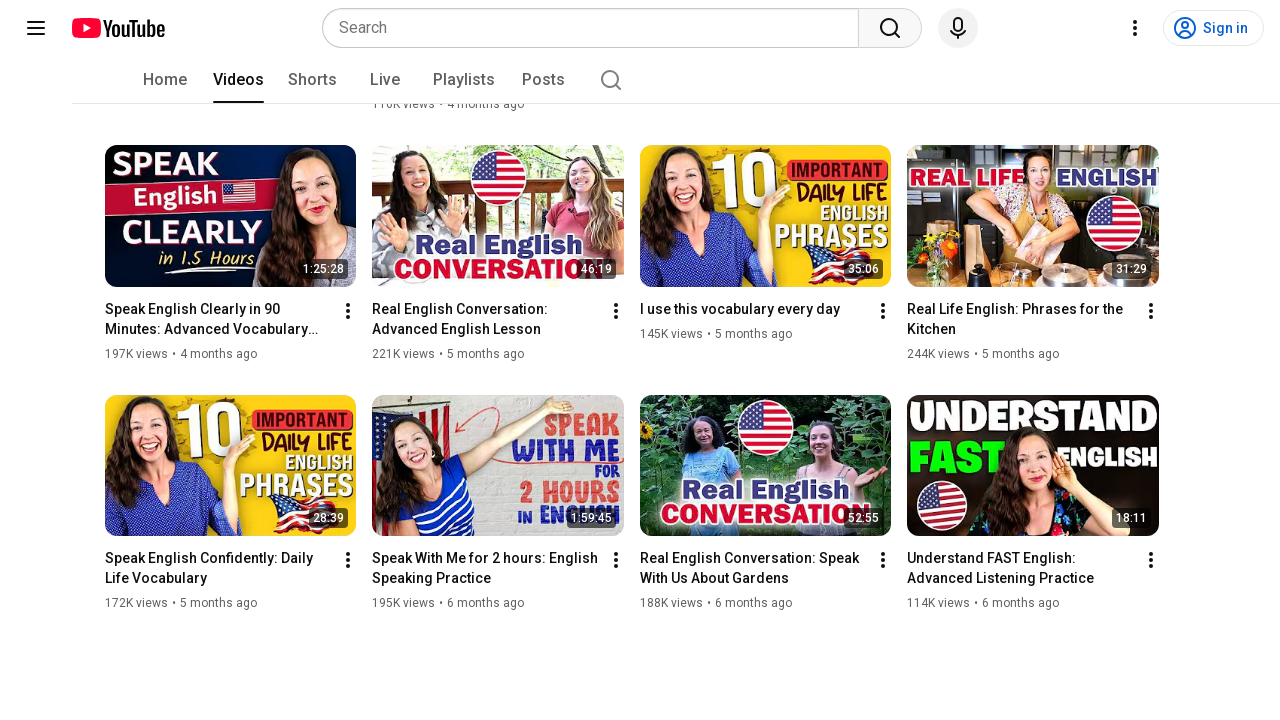

Scrolled to bottom of page (scroll iteration 3)
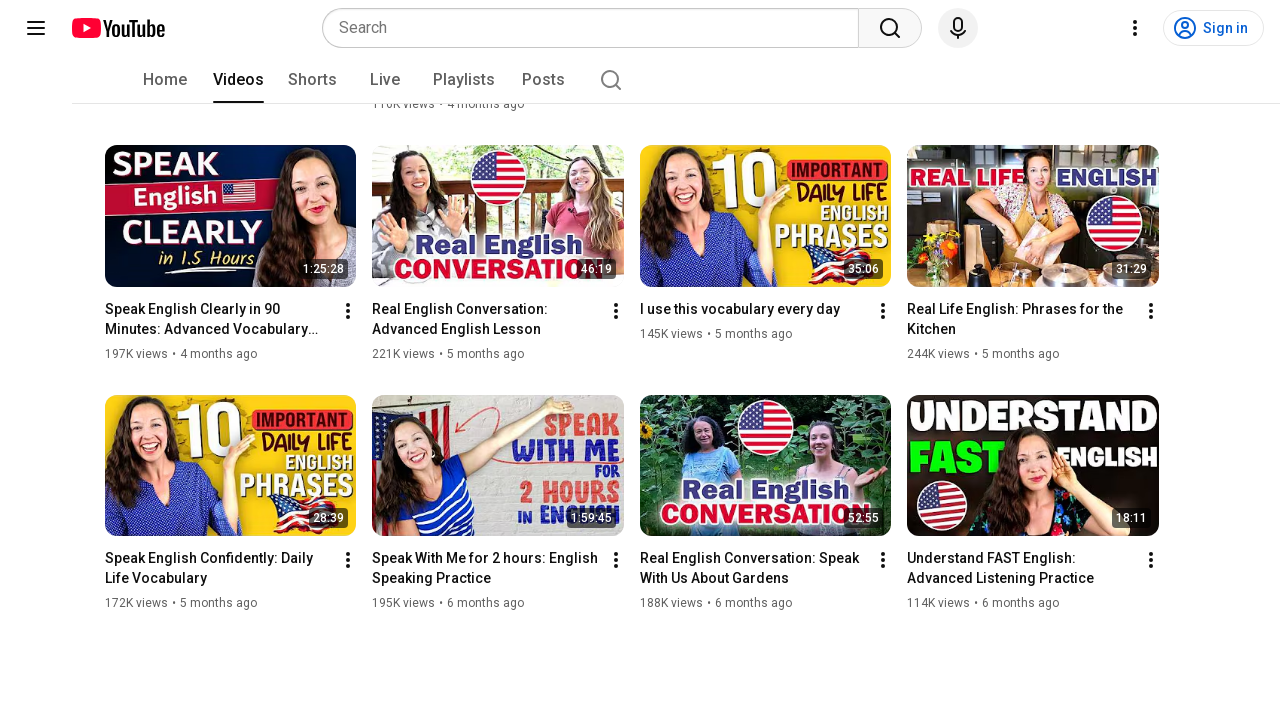

Retrieved updated page height
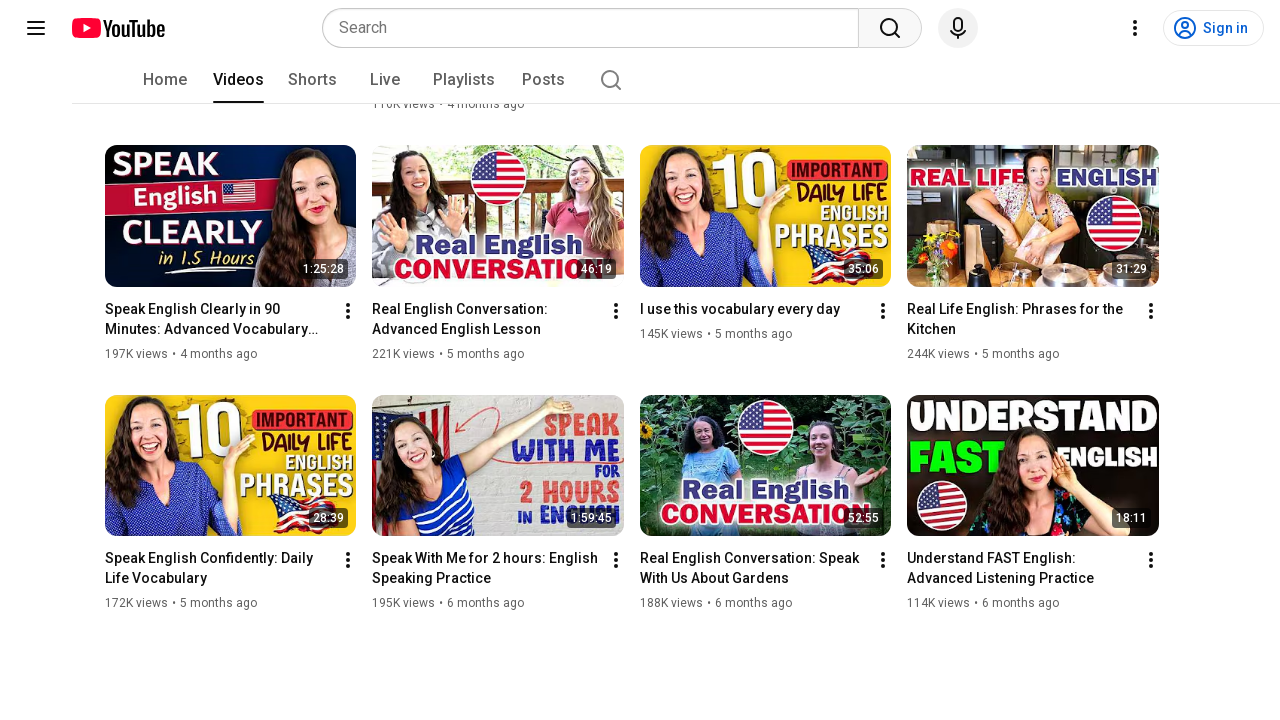

Waited 3 seconds for new content to load
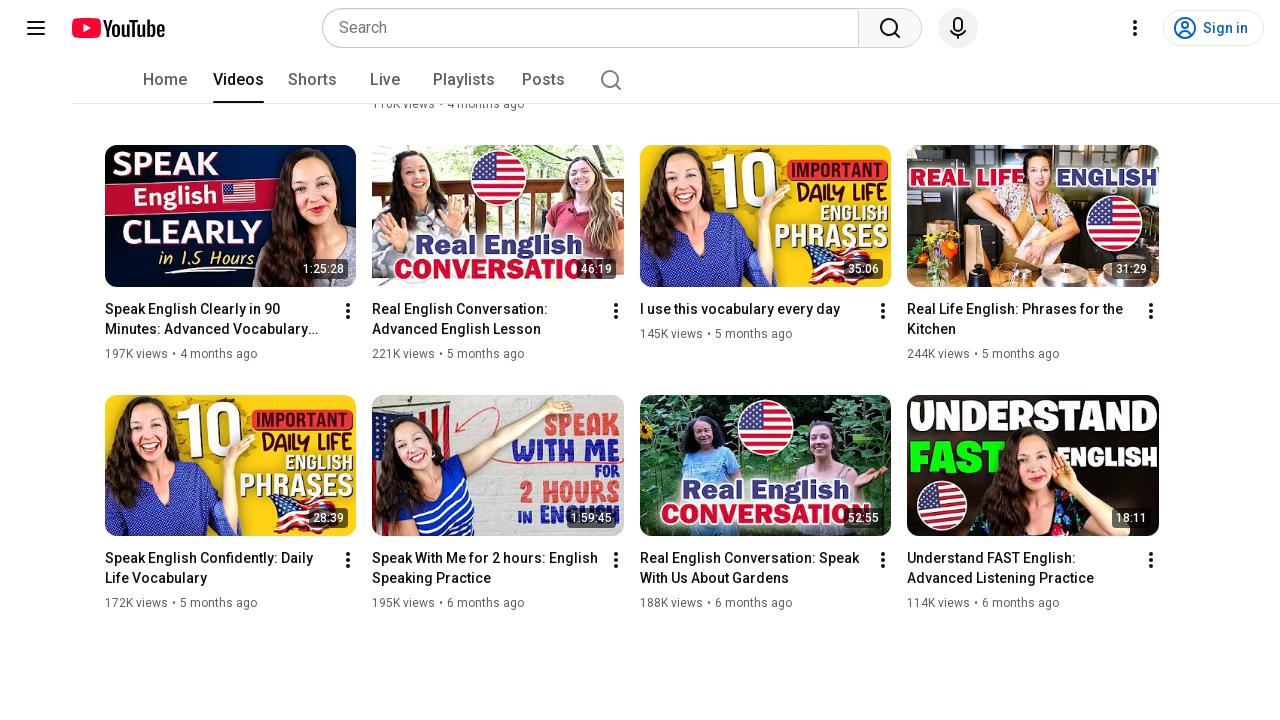

Page height unchanged - retrying (attempt 3 of 3)
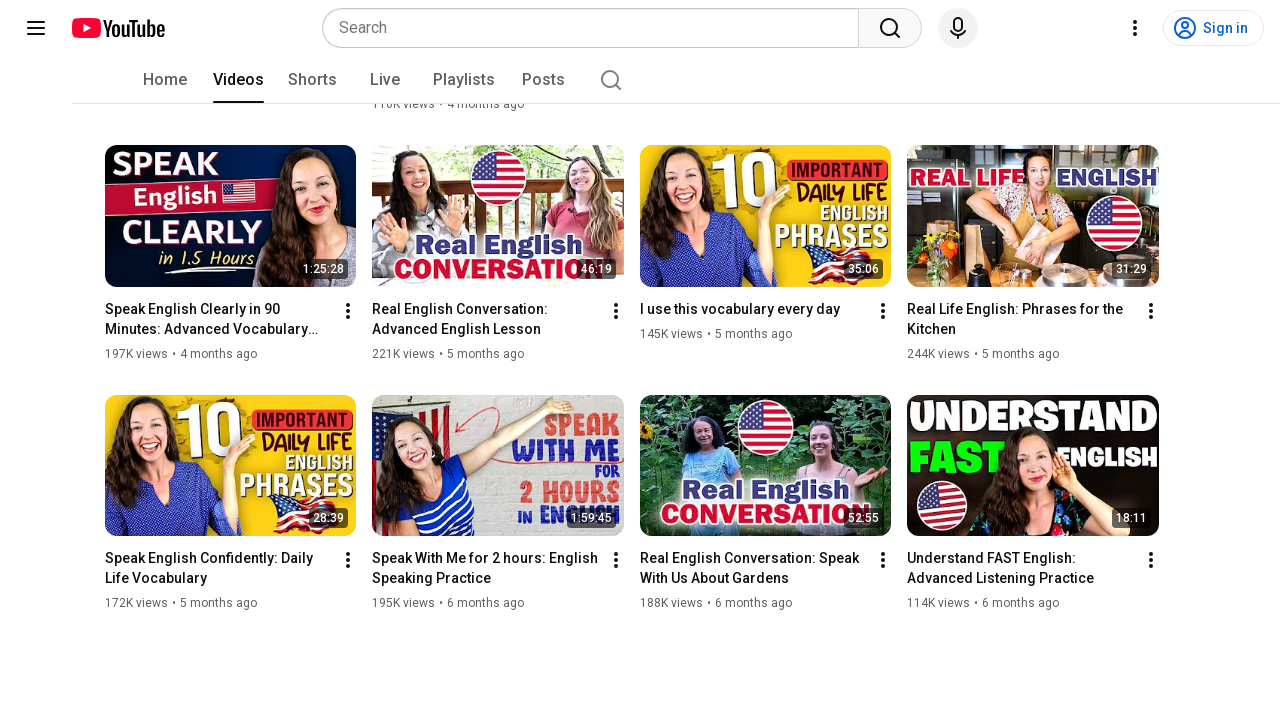

Scrolled to bottom of page (scroll iteration 4)
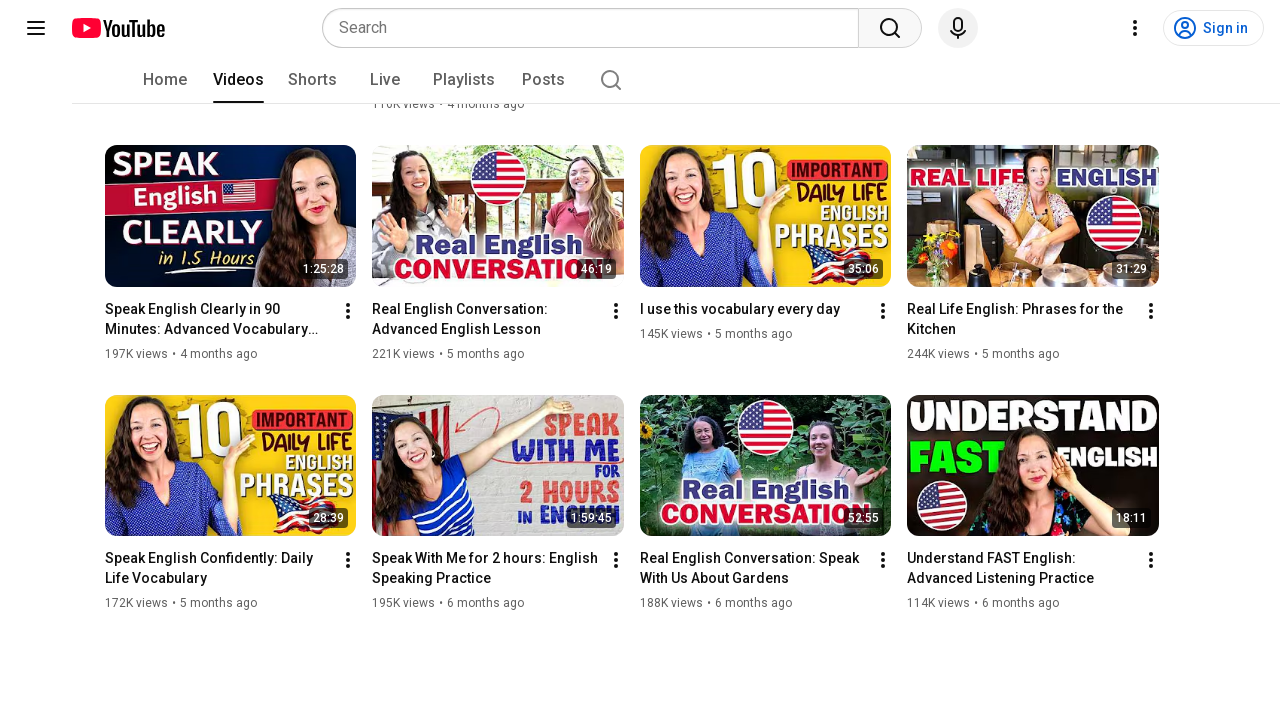

Retrieved updated page height
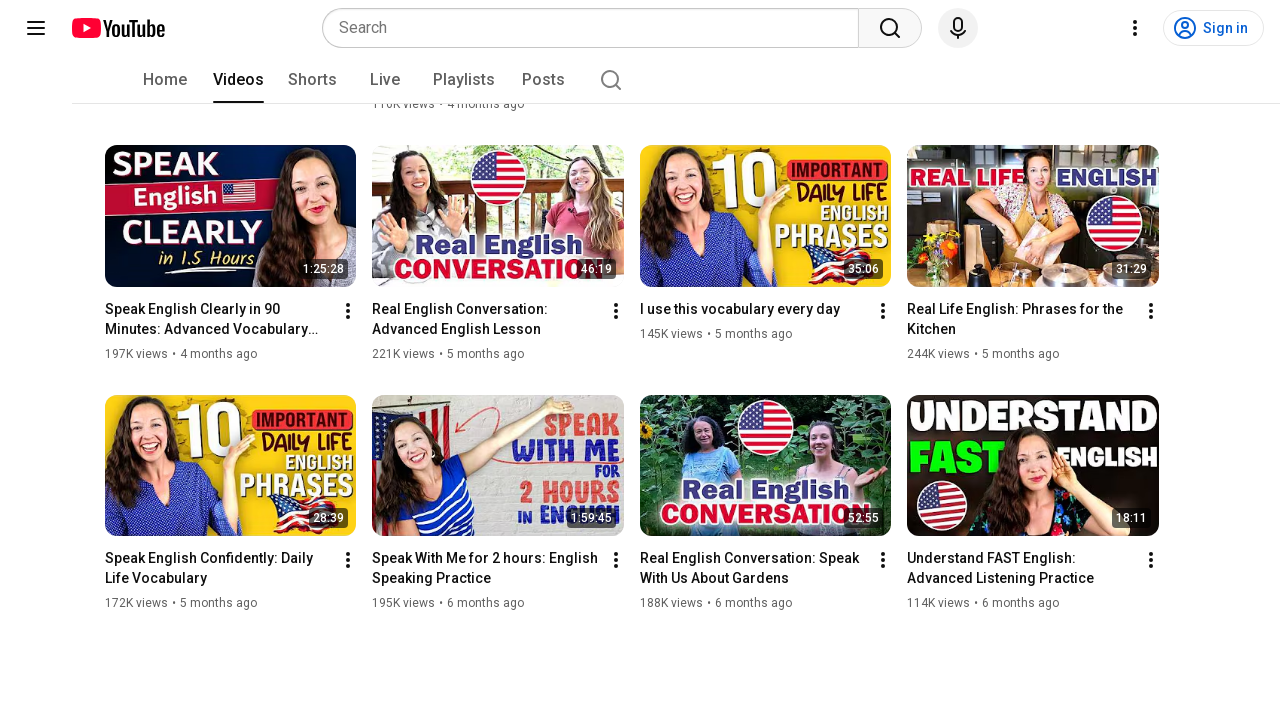

Waited 3 seconds for new content to load
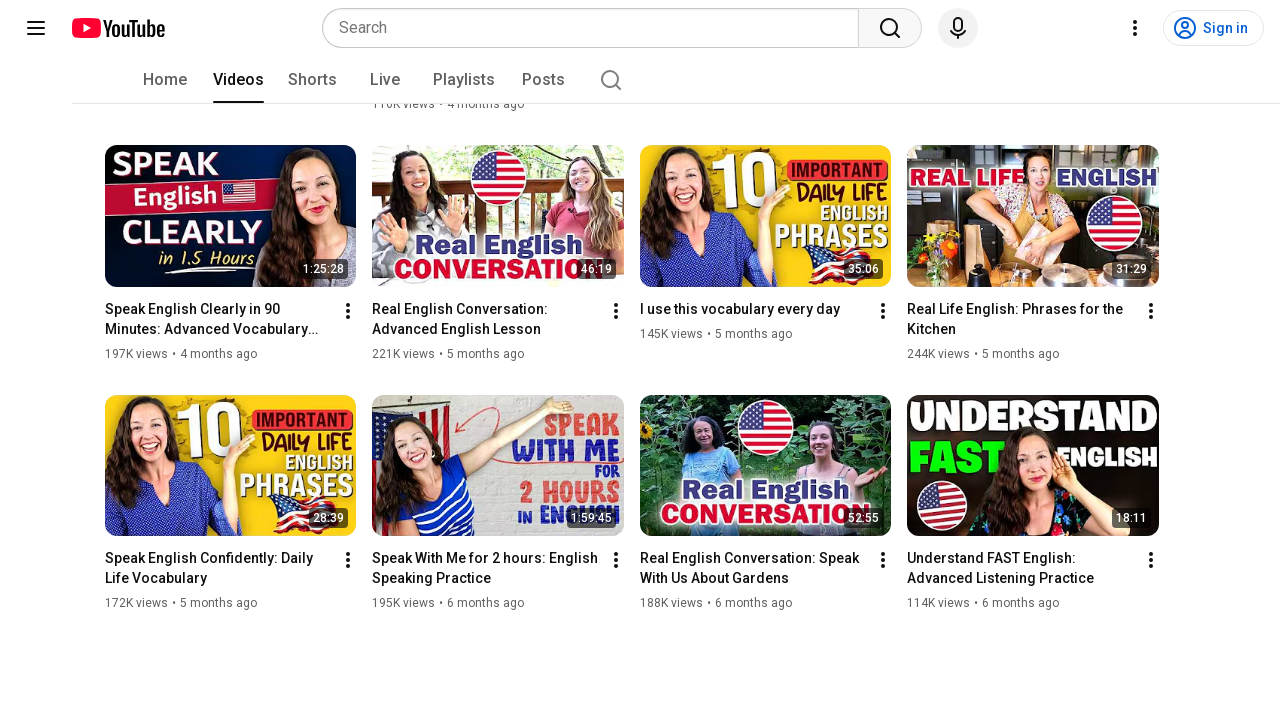

Max retries reached - infinite scroll complete
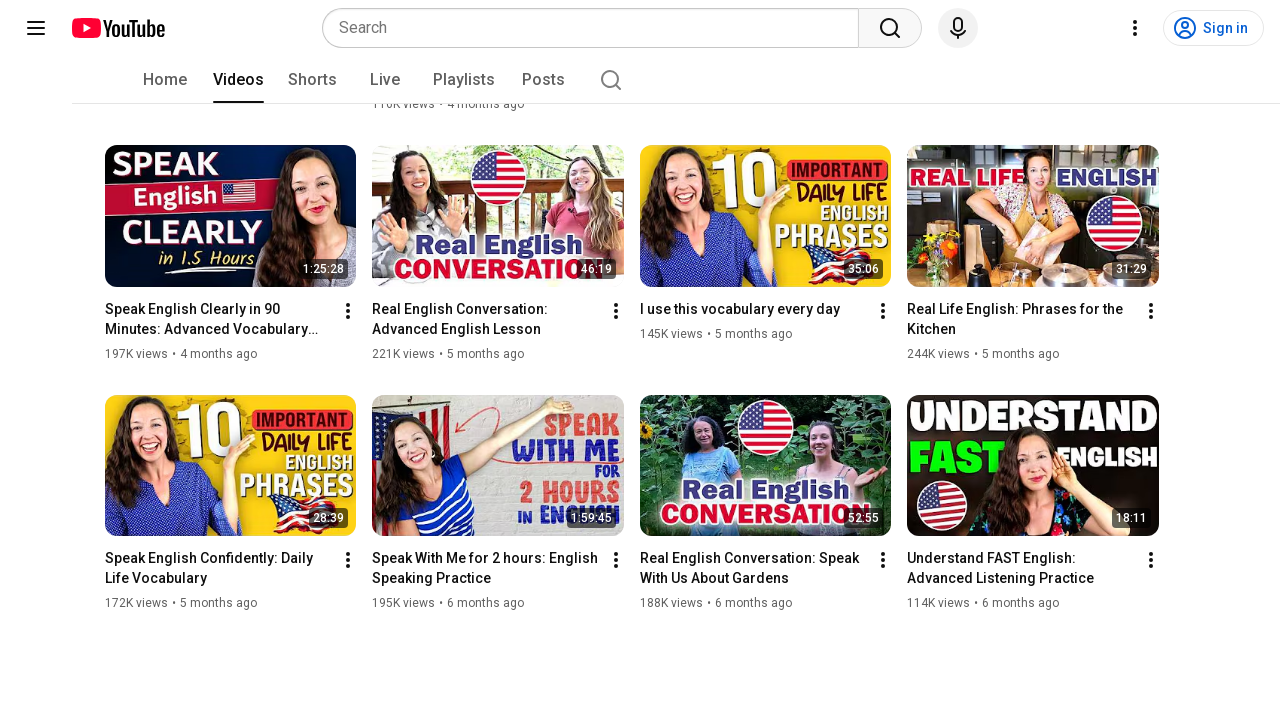

Verified video title elements are present on page
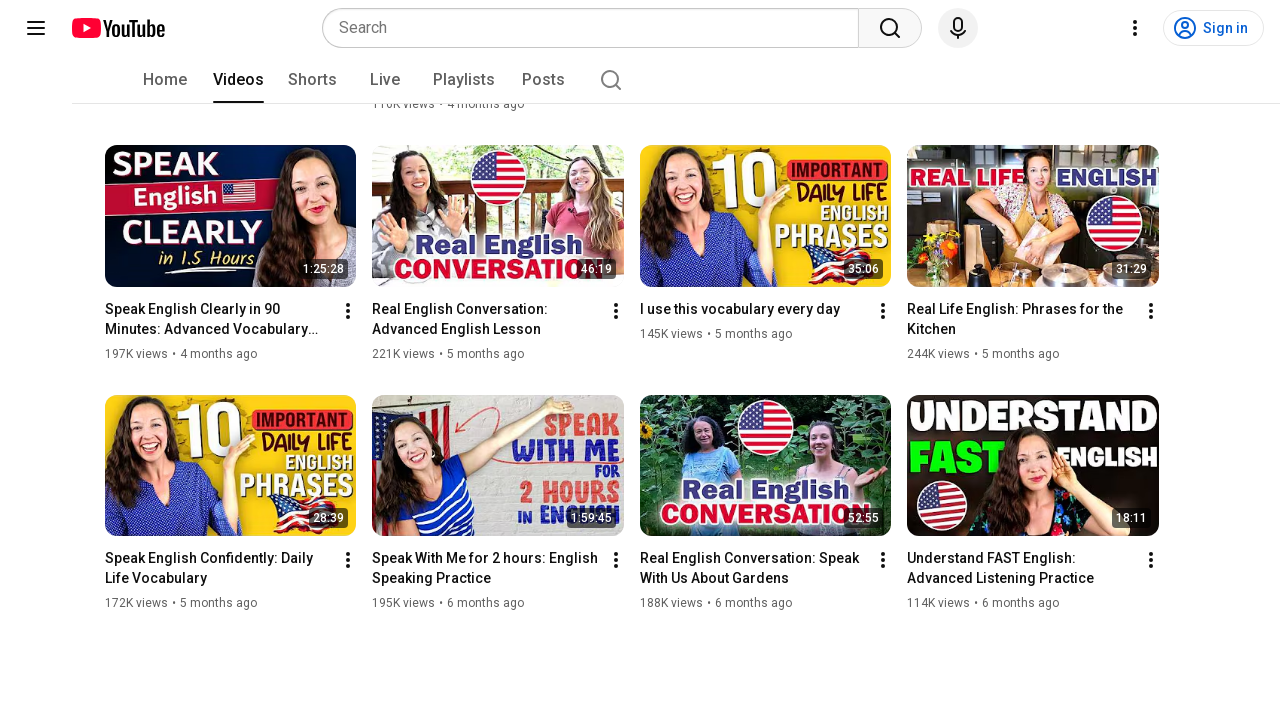

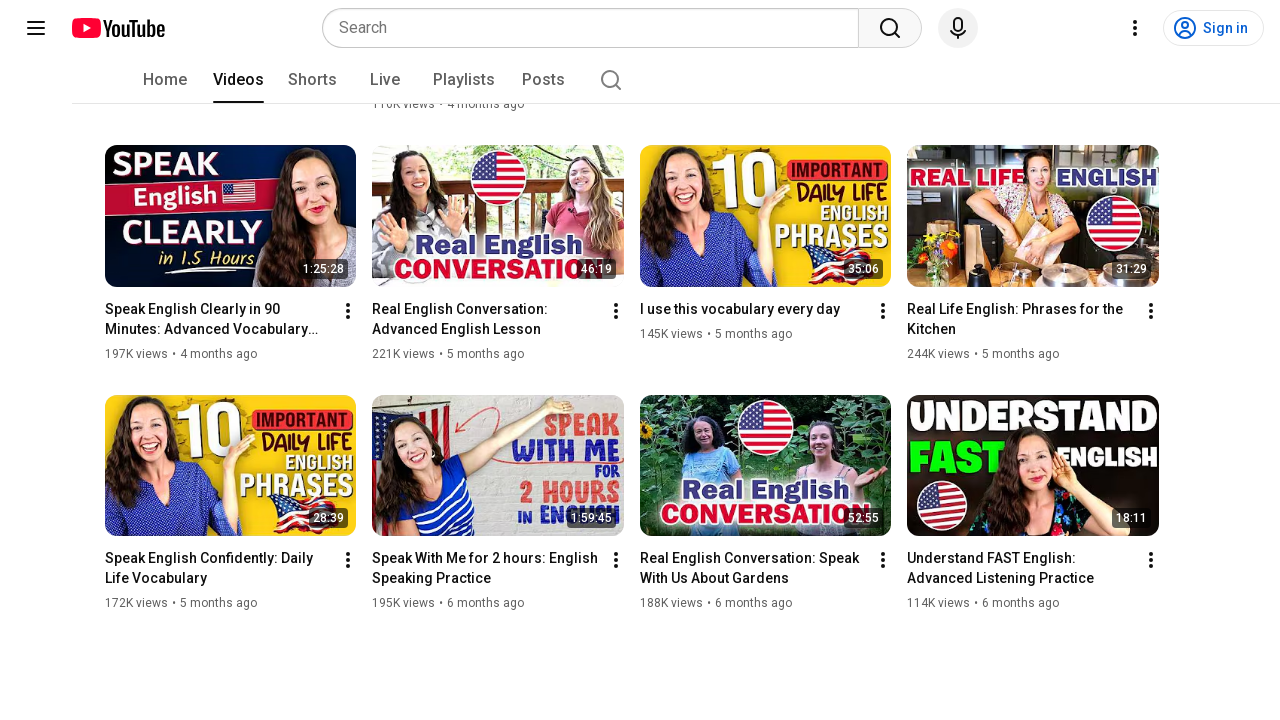